Navigates to automationexercise.com and verifies the home page is visible by checking that the Home link has an orange color style attribute

Starting URL: http://automationexercise.com

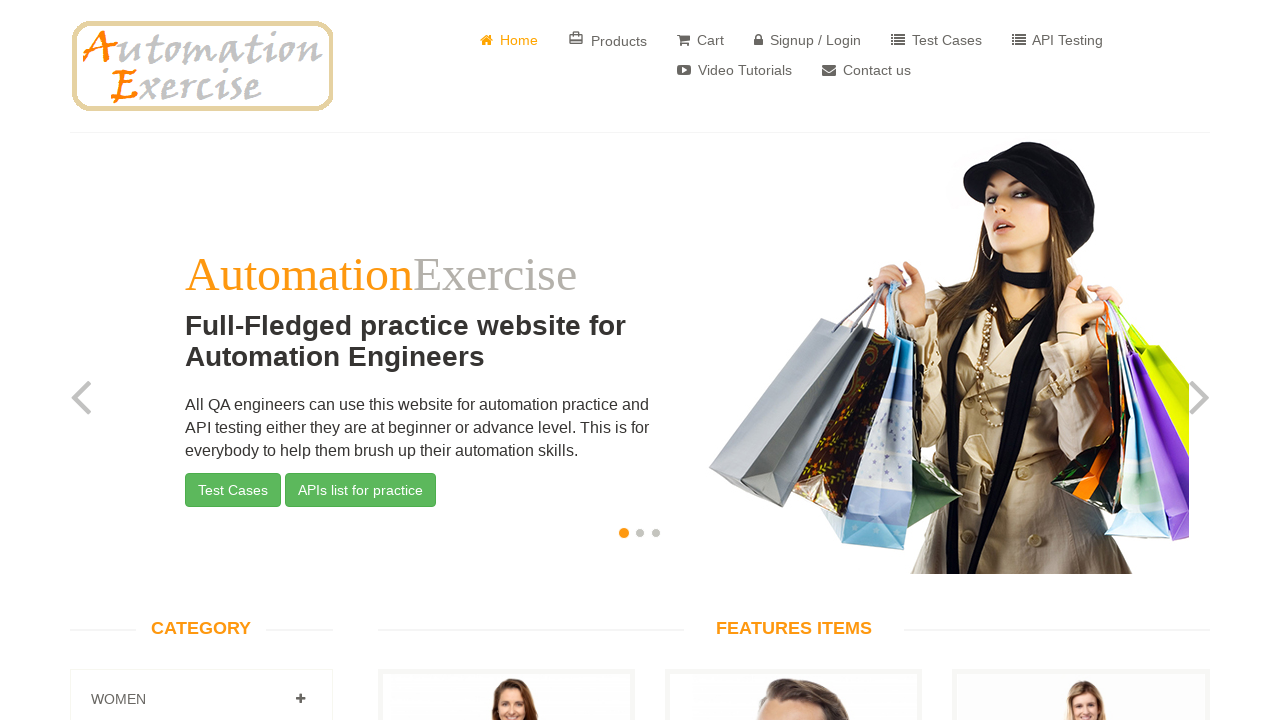

Waited for Home link to become visible
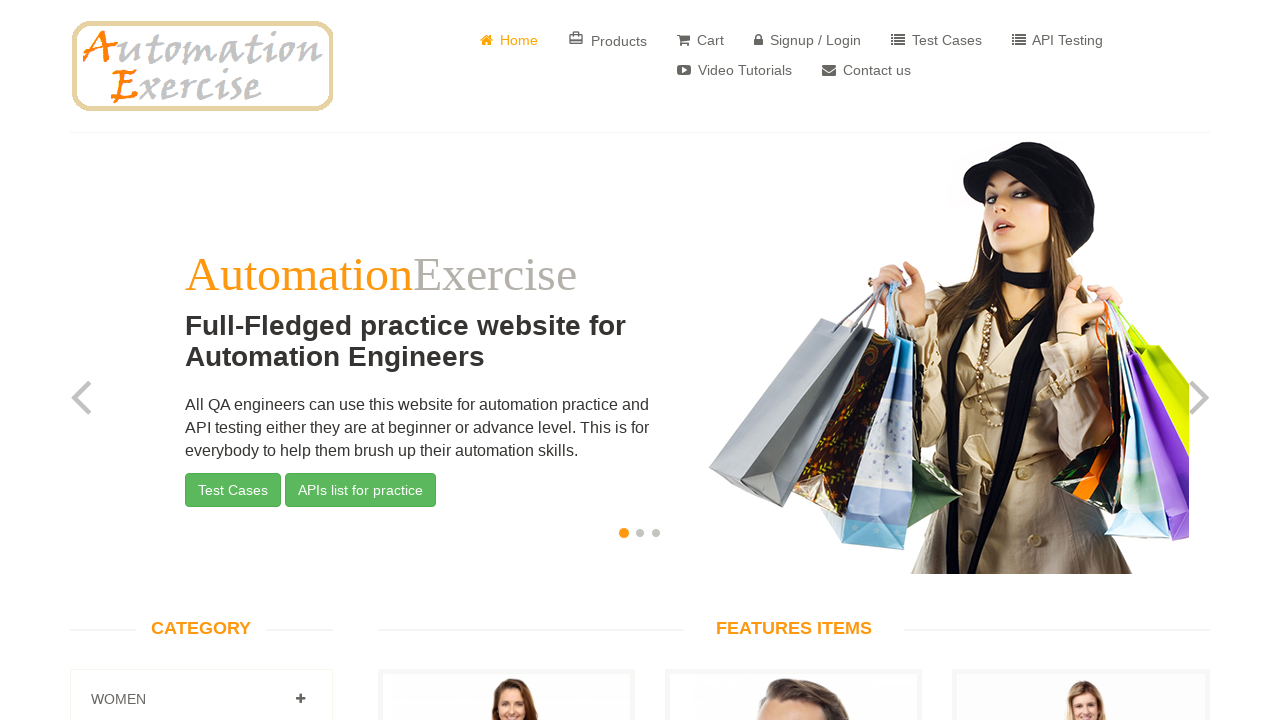

Verified Home link is visible on the page
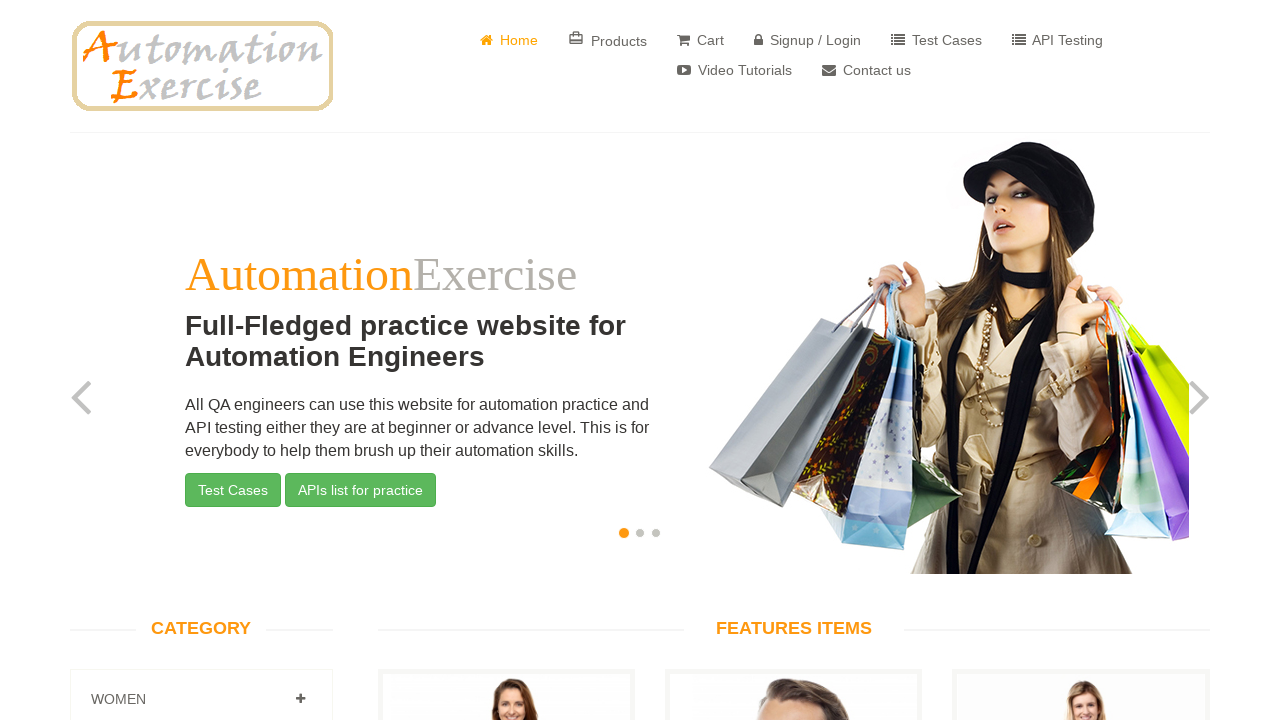

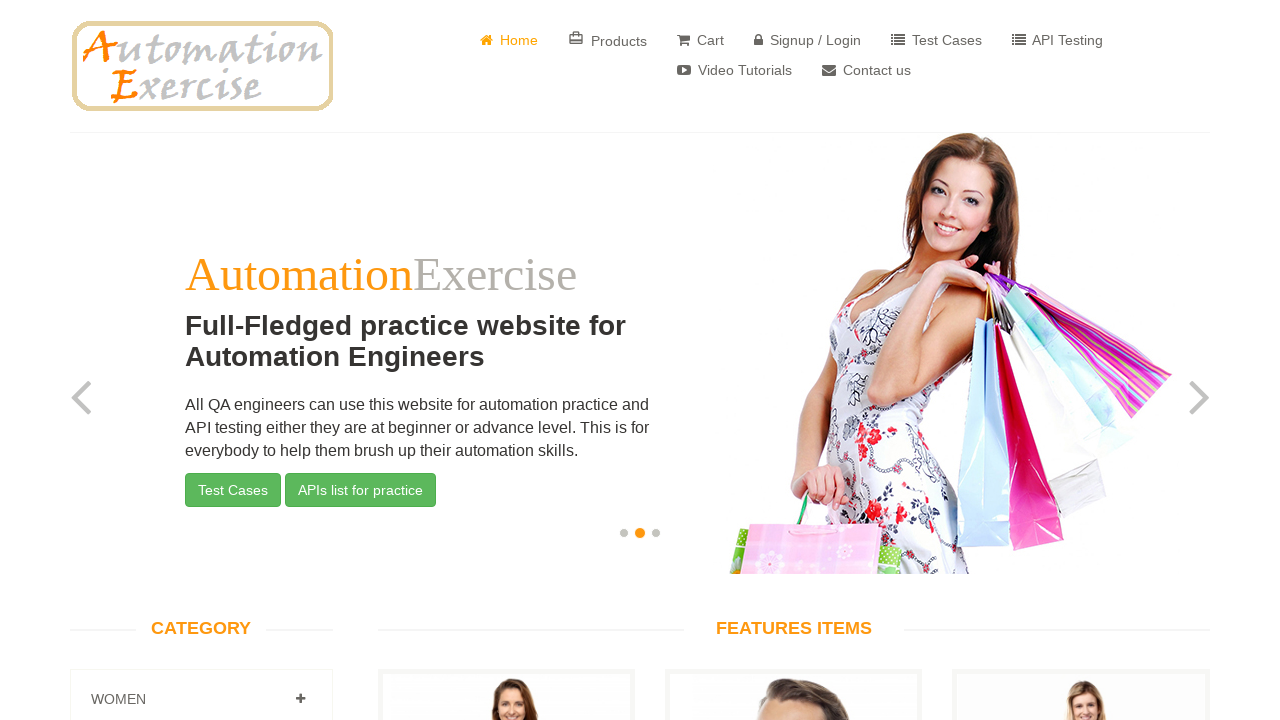